Tests double-click and right-click button interactions on a demo page

Starting URL: https://demoqa.com/buttons

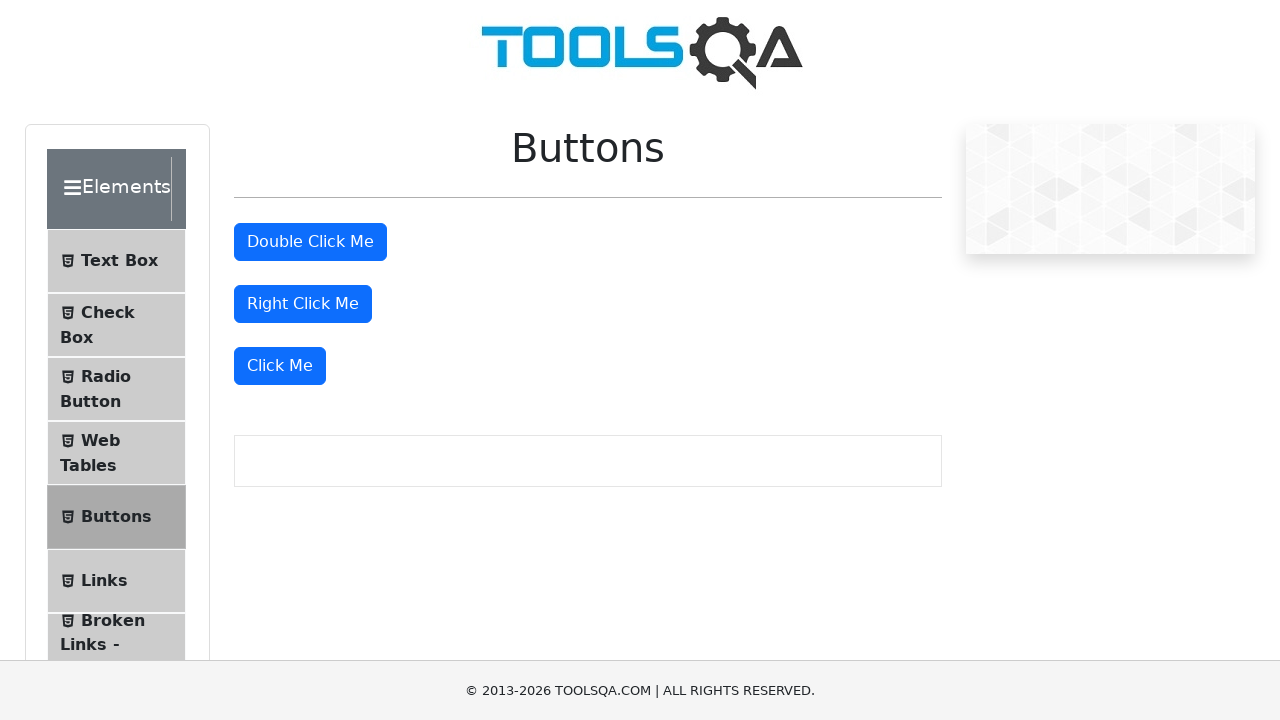

Located the double-click button element
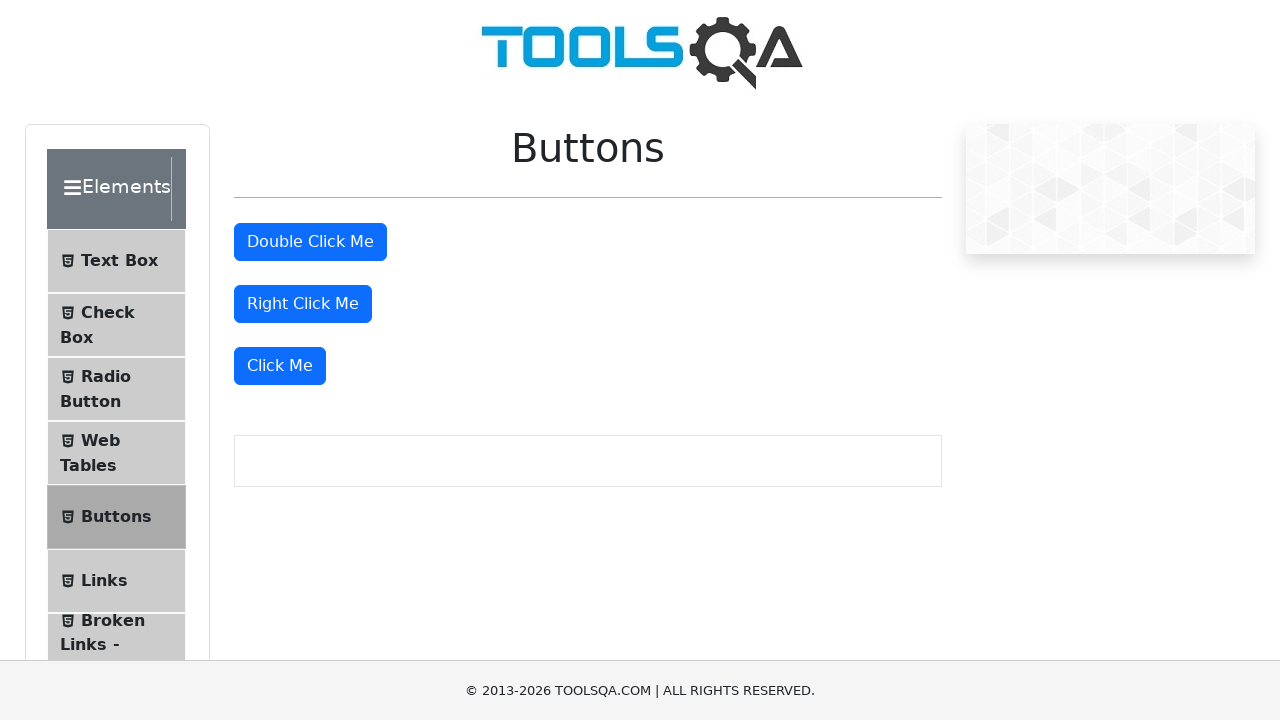

Located the right-click button element
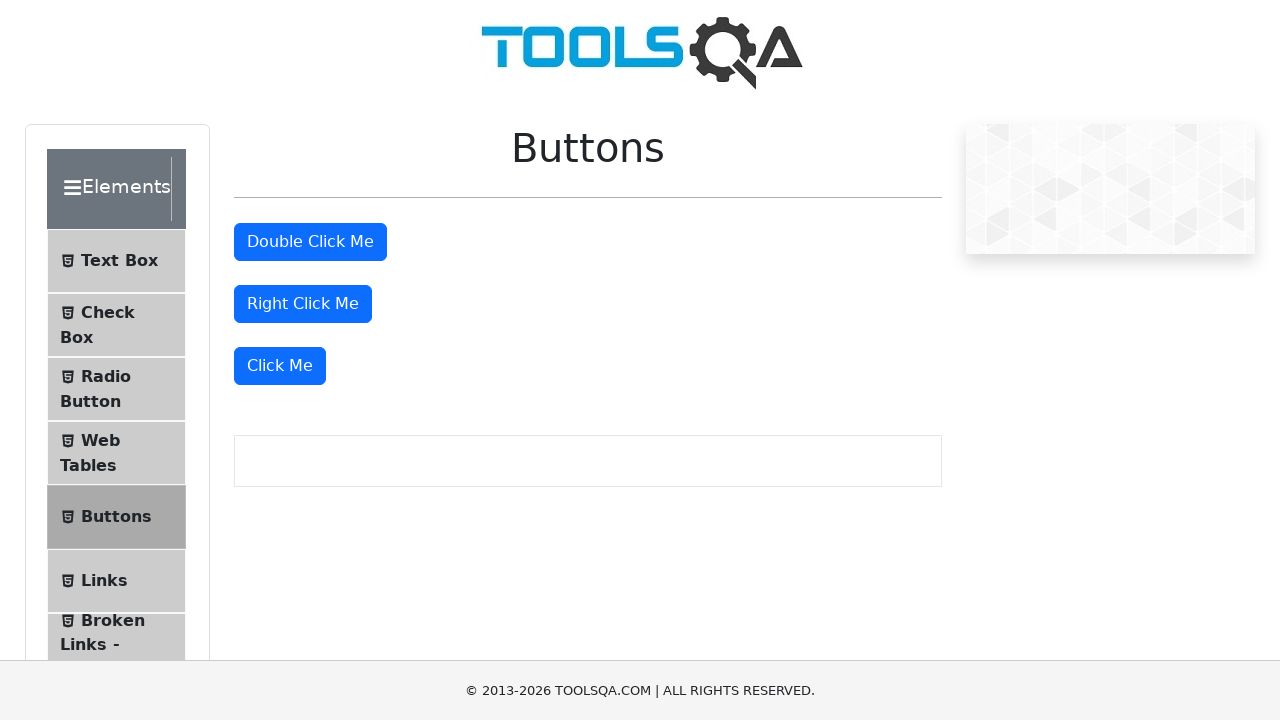

Performed double-click action on the double-click button at (310, 242) on #doubleClickBtn
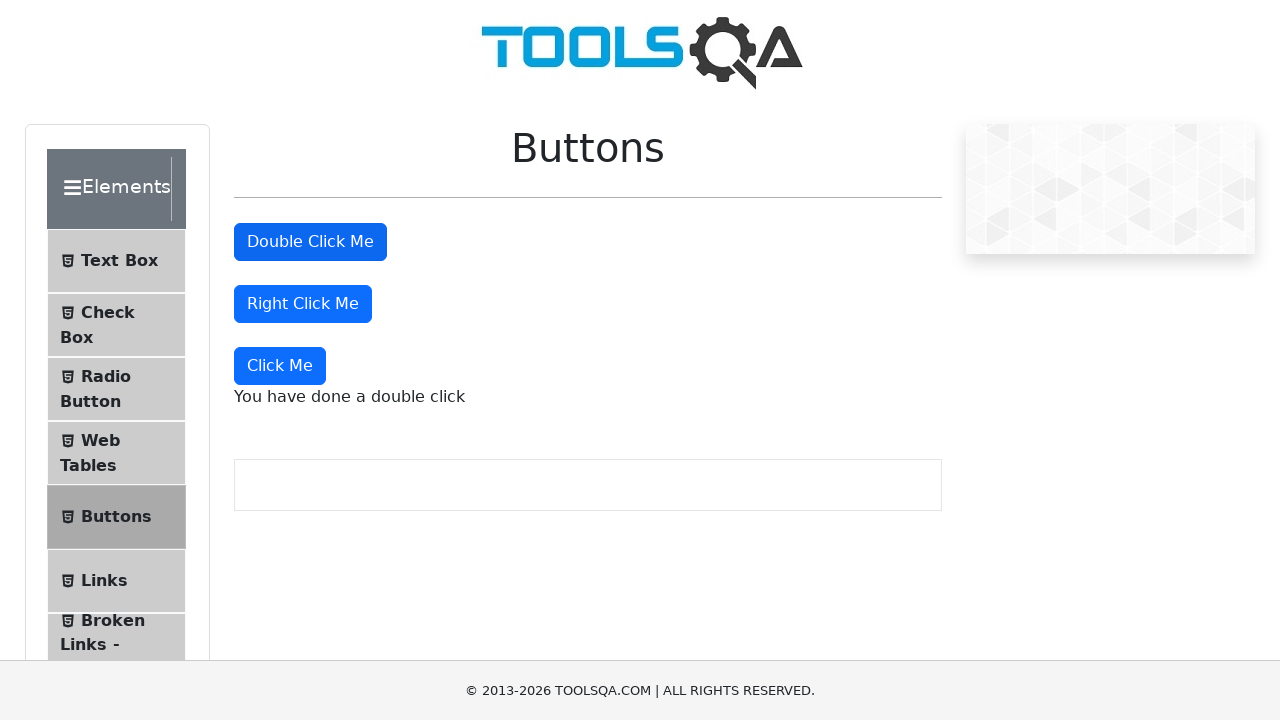

Performed right-click action on the right-click button at (303, 304) on #rightClickBtn
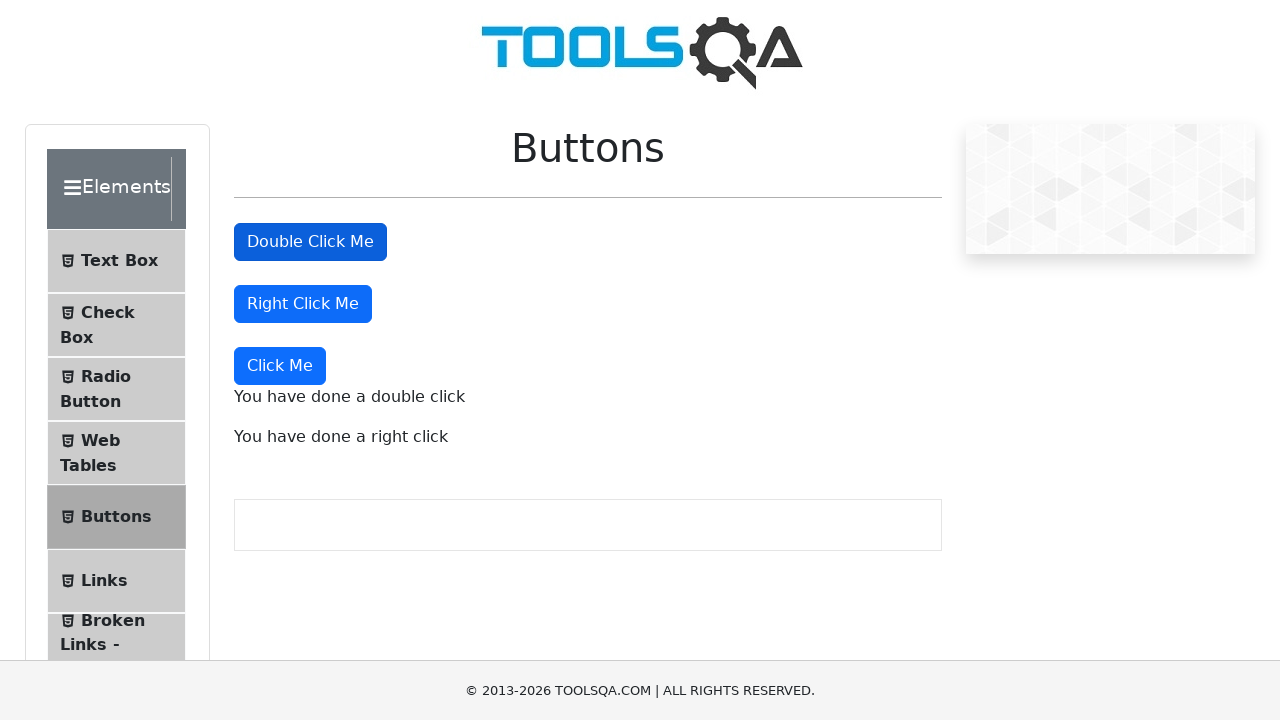

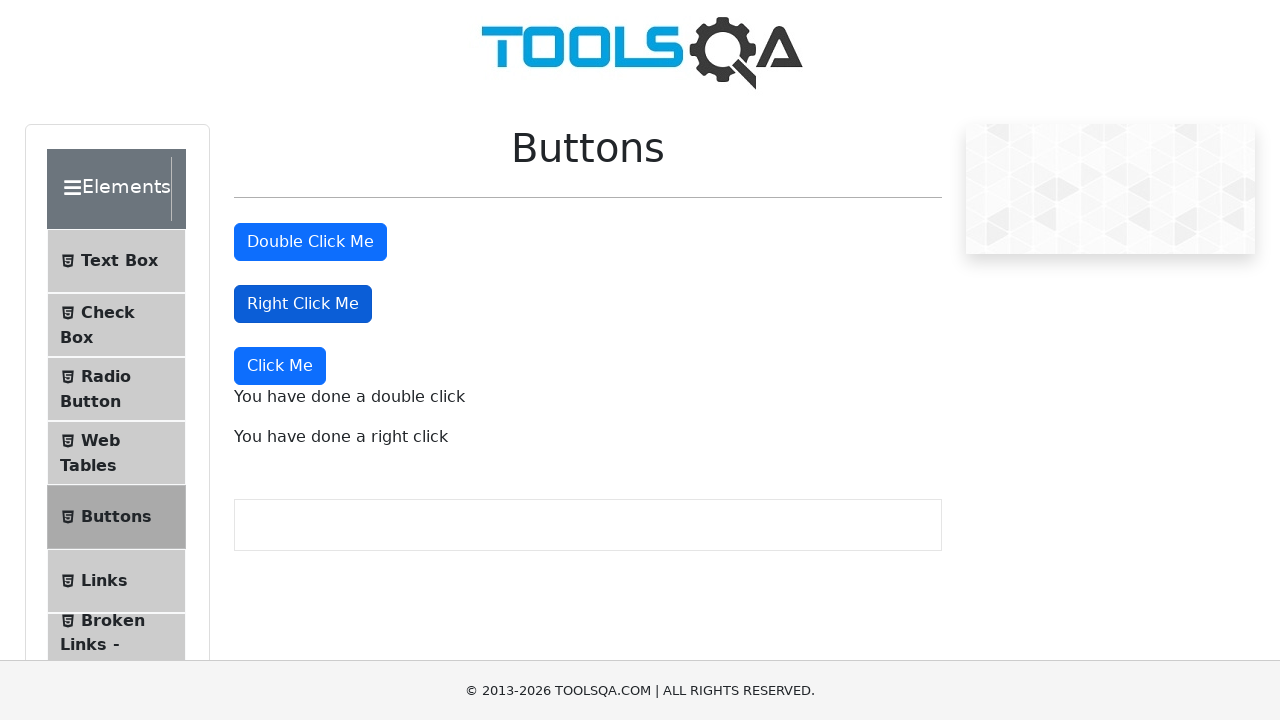